Navigates to Rolls-Royce Motor Cars website, opens the navigation menu, clicks on Models section, and interacts with the models listing

Starting URL: https://www.rolls-roycemotorcars.com/

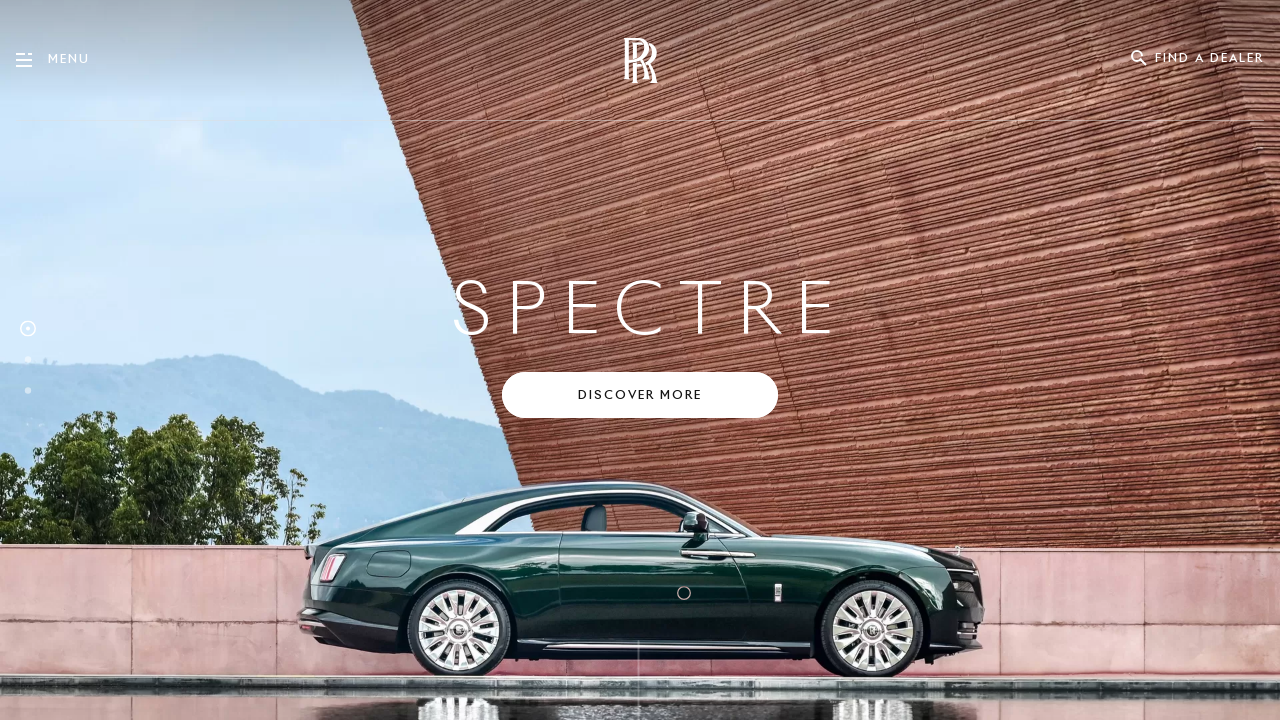

Clicked on navigation menu container at (69, 61) on xpath=//div[@class='rrmc-primary-nav-copy-container']
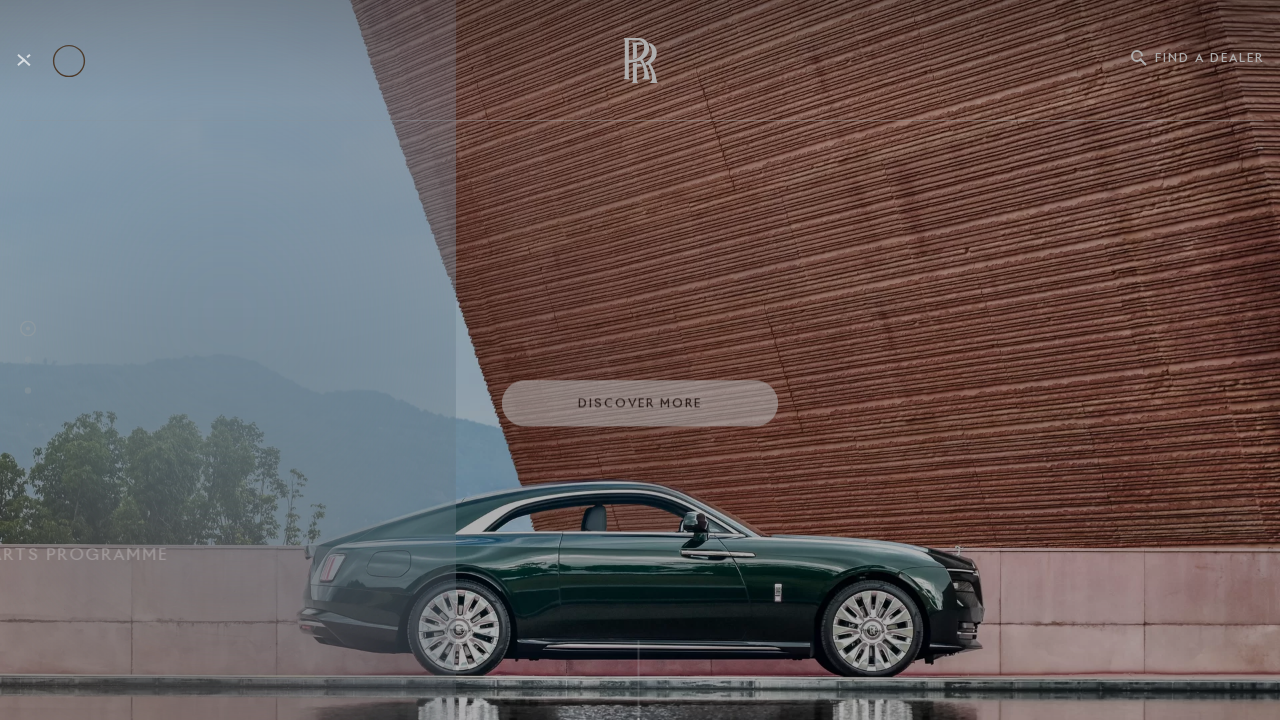

Clicked on Models button in navigation menu at (388, 195) on xpath=//button[@class='rrmc-cta rrmc-menu-link js-menu-section-link']/span[conta
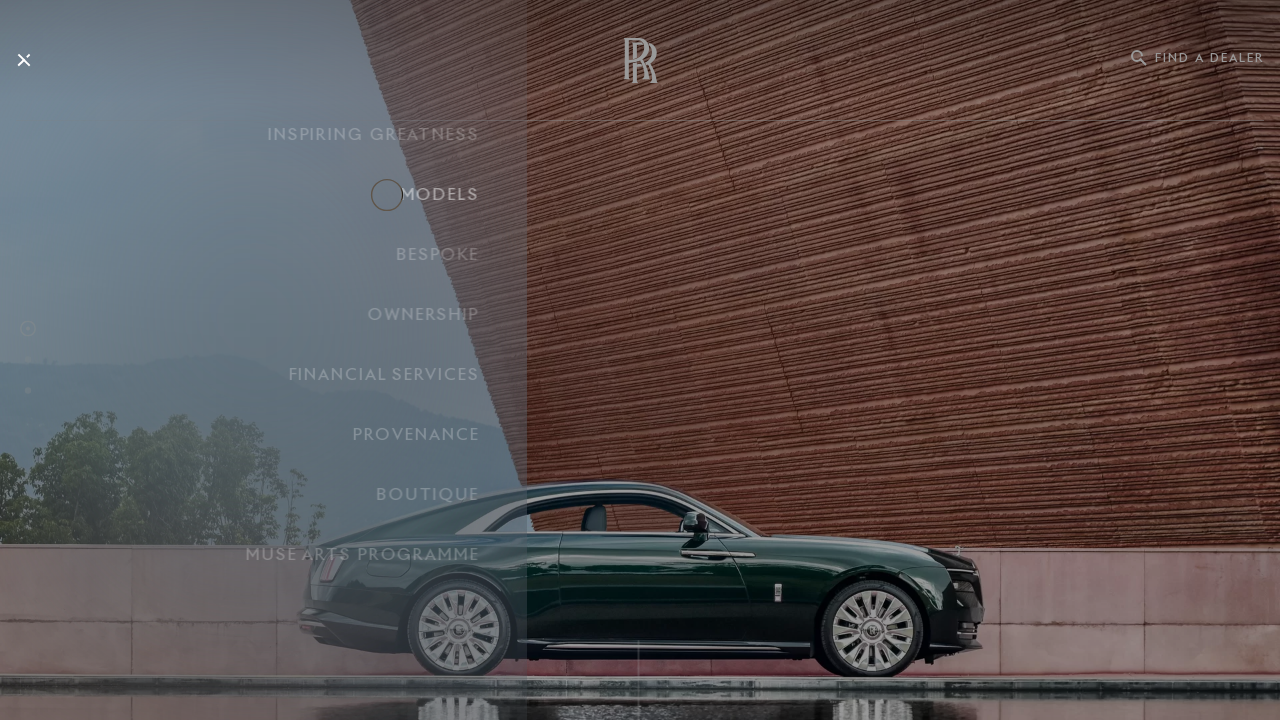

Clicked on scroll links section to interact with models at (271, 362) on xpath=//div[@class='rrmc-scroll-links']
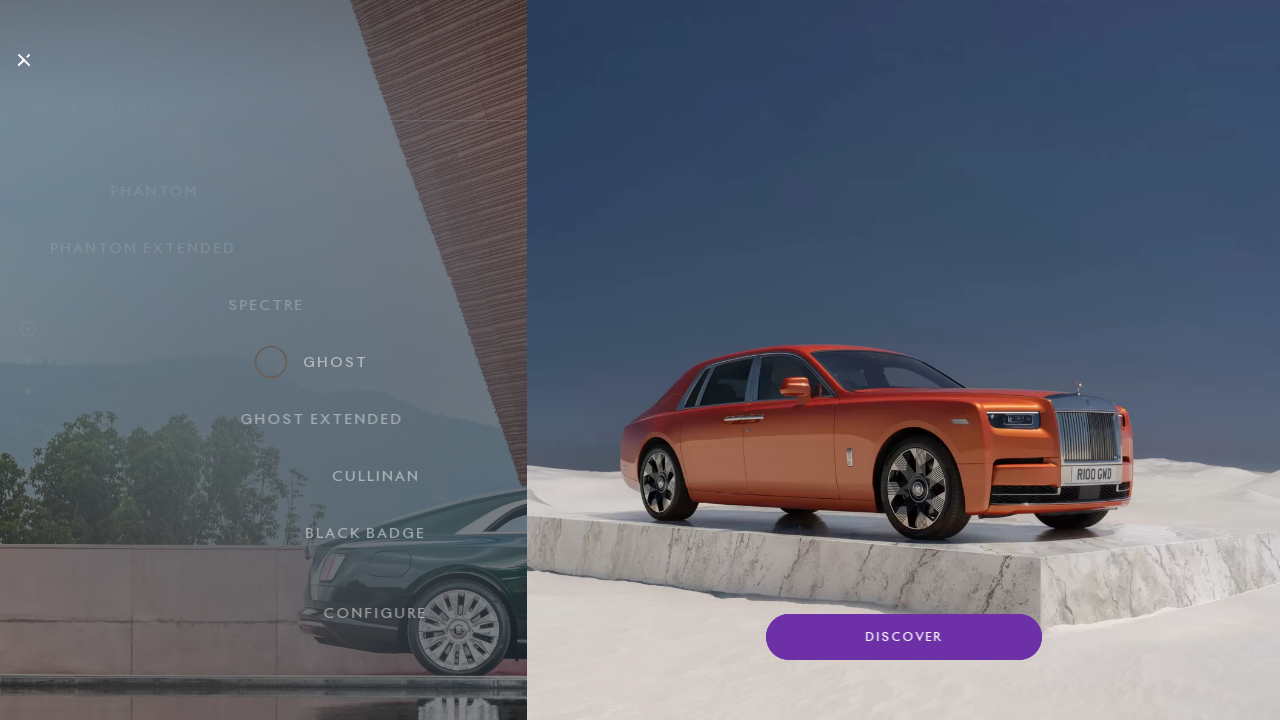

Models listing loaded and became visible
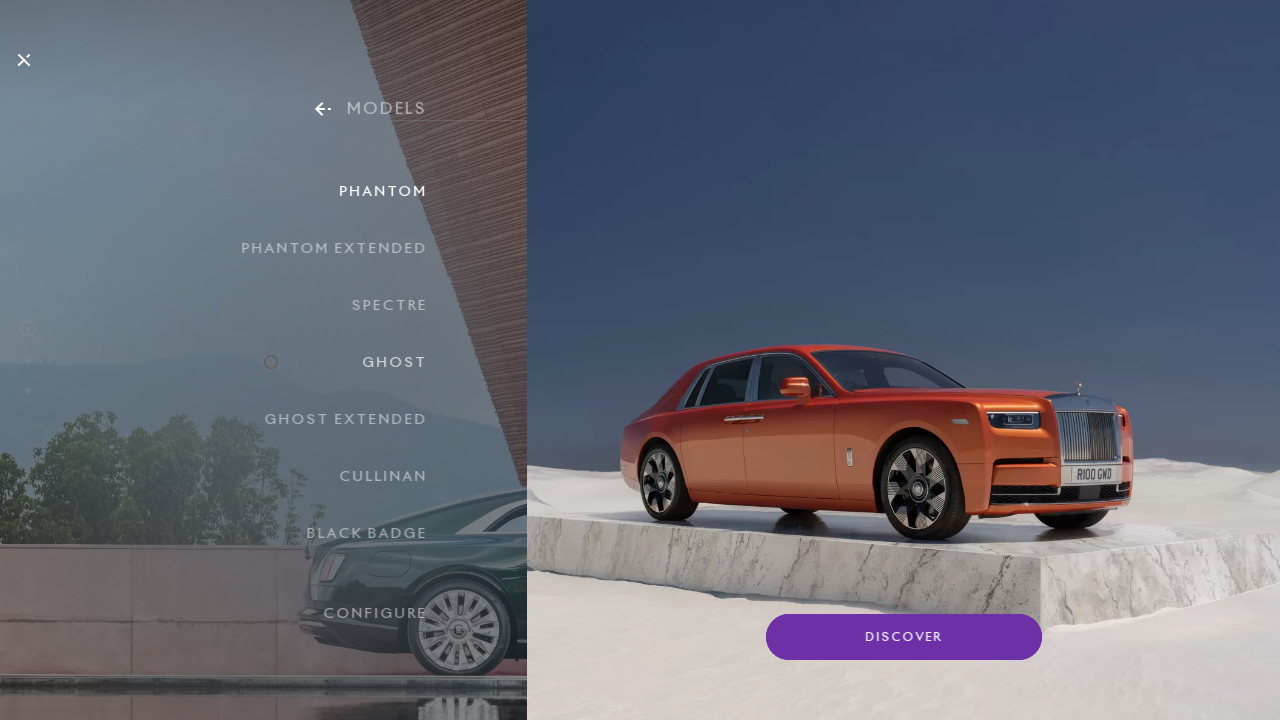

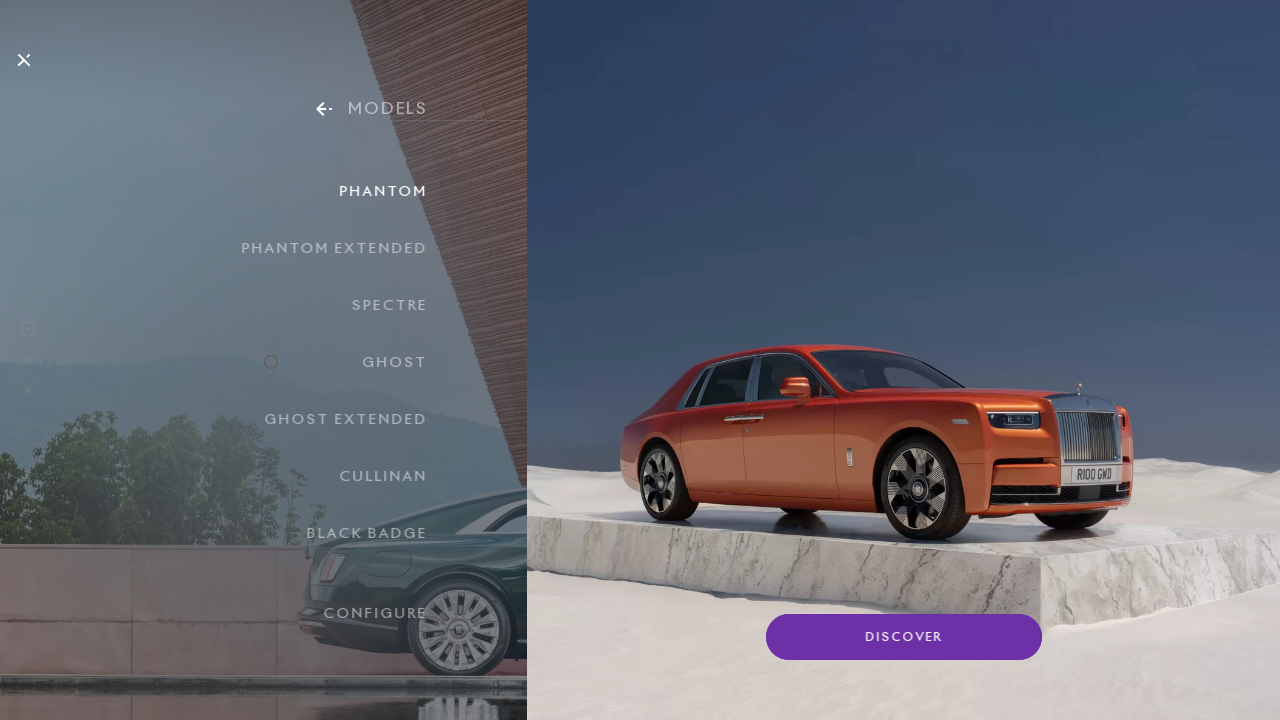